Tests hover functionality on the Playwright documentation page by finding a specific div element, scrolling it into view, and hovering over it

Starting URL: https://playwright.dev/java/

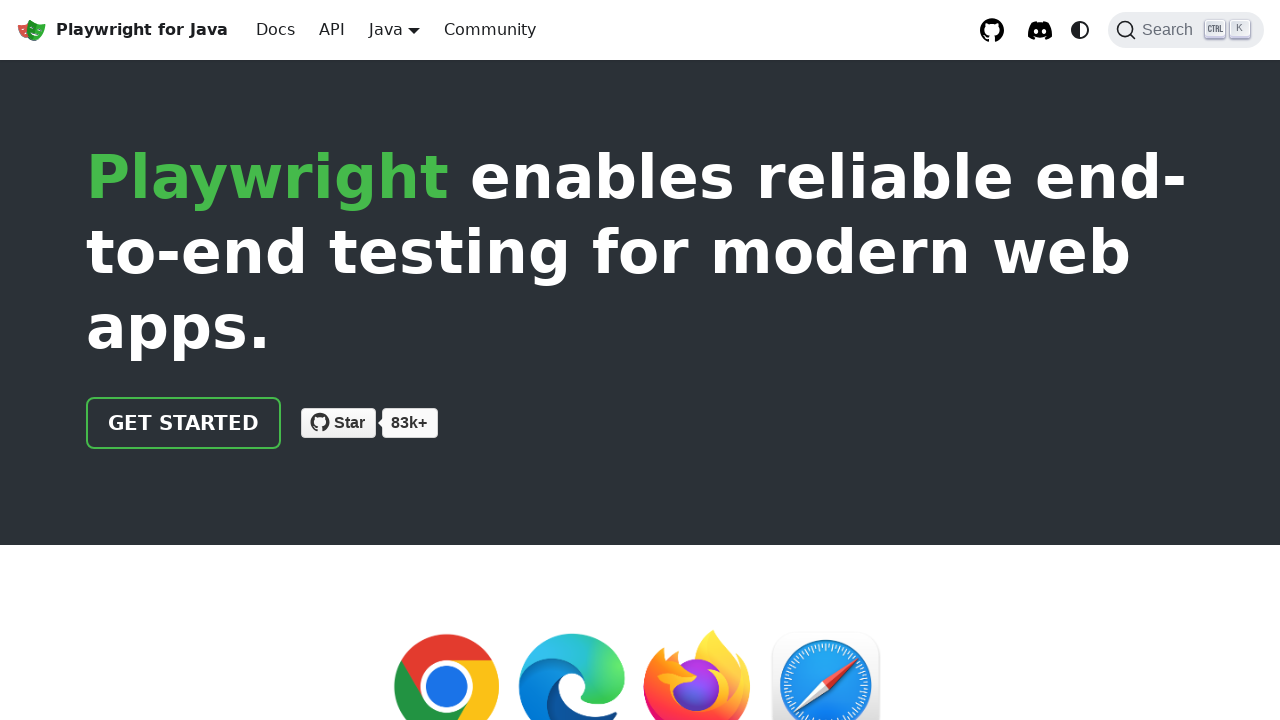

Waited for target div element with class 'col col--6' to be visible
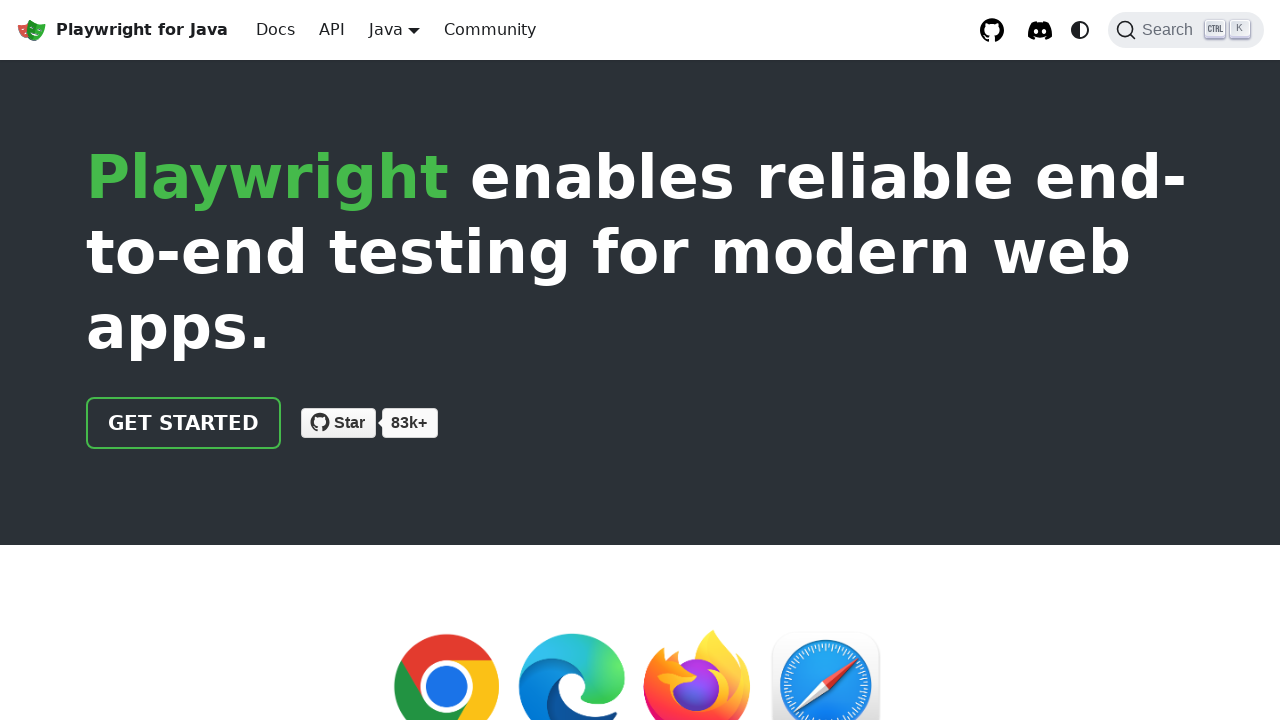

Located the target div element
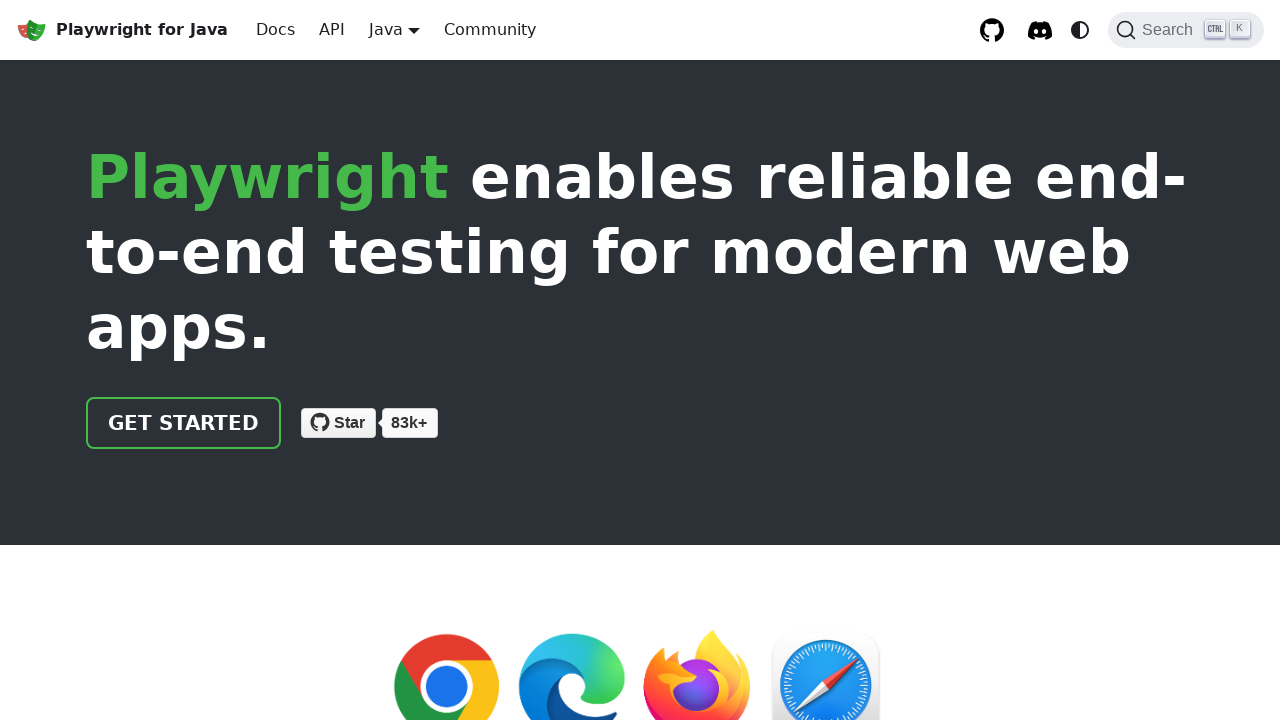

Scrolled the element into view
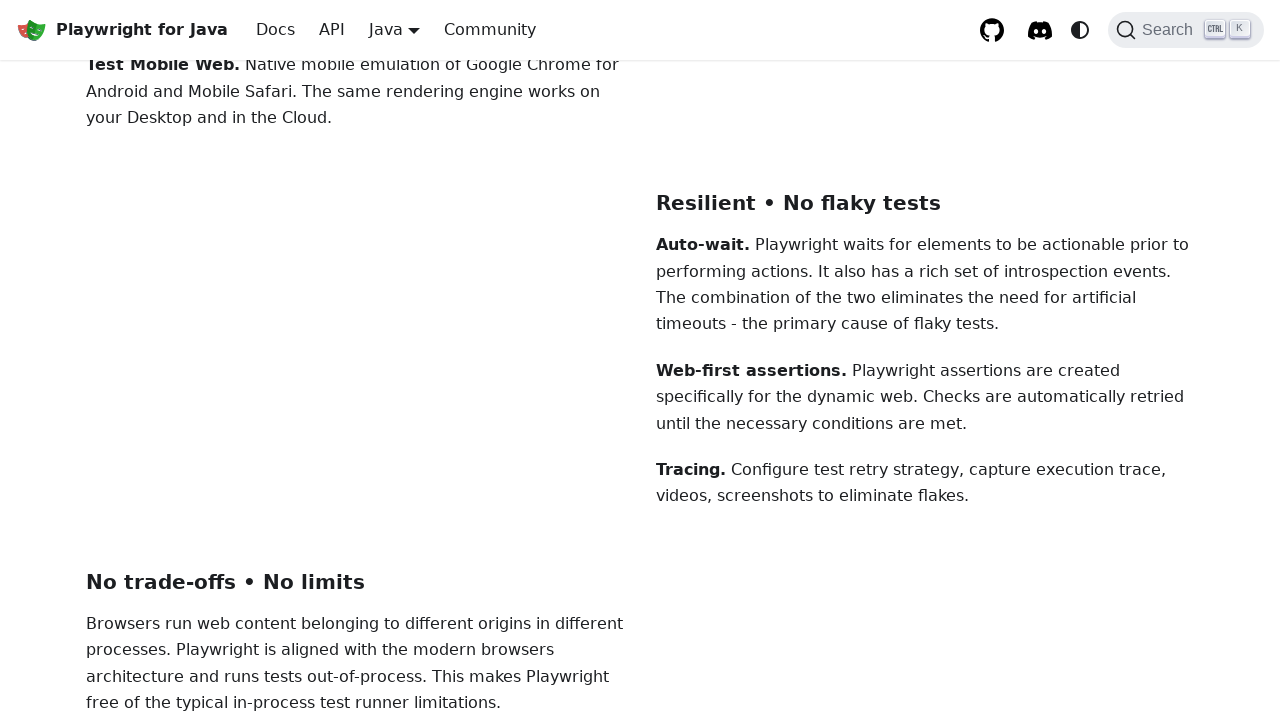

Hovered over the target element at (925, 361) on (//div[@class='col col--6'])[4]
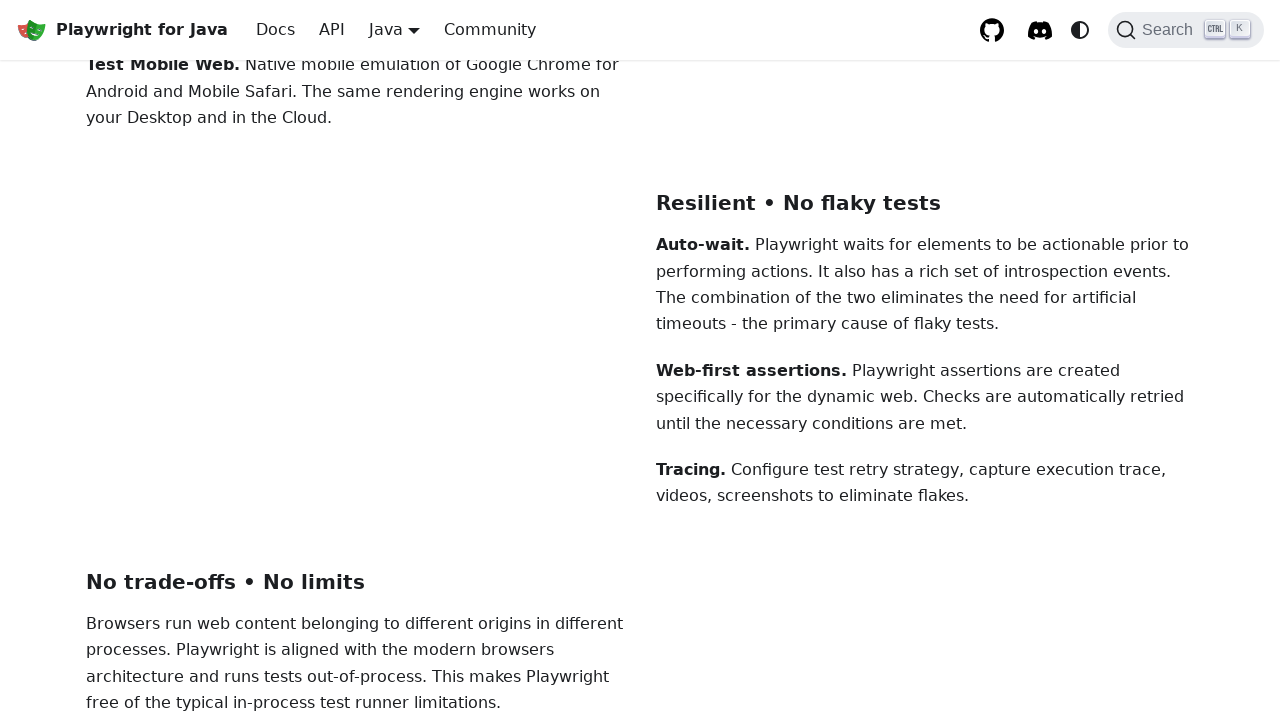

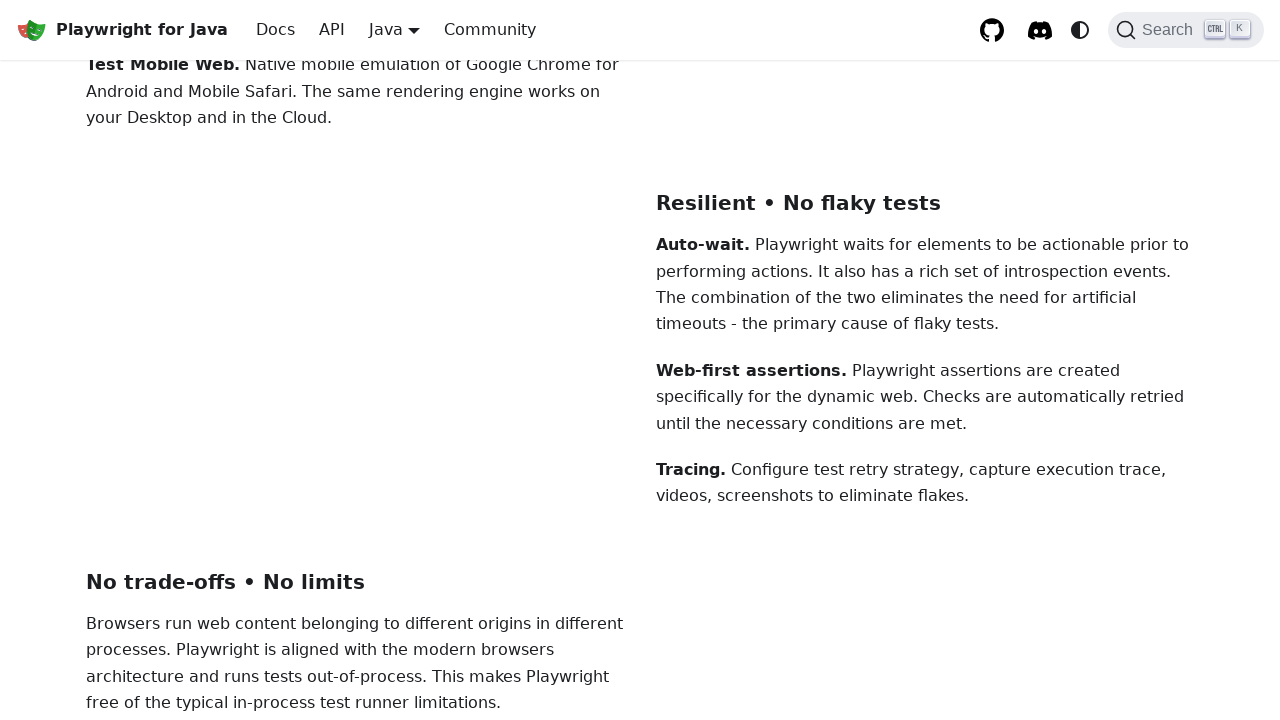